Tests adding jQuery Growl notifications to a page by injecting jQuery and jQuery Growl libraries via JavaScript, then displaying a notification message on the page.

Starting URL: http://the-internet.herokuapp.com

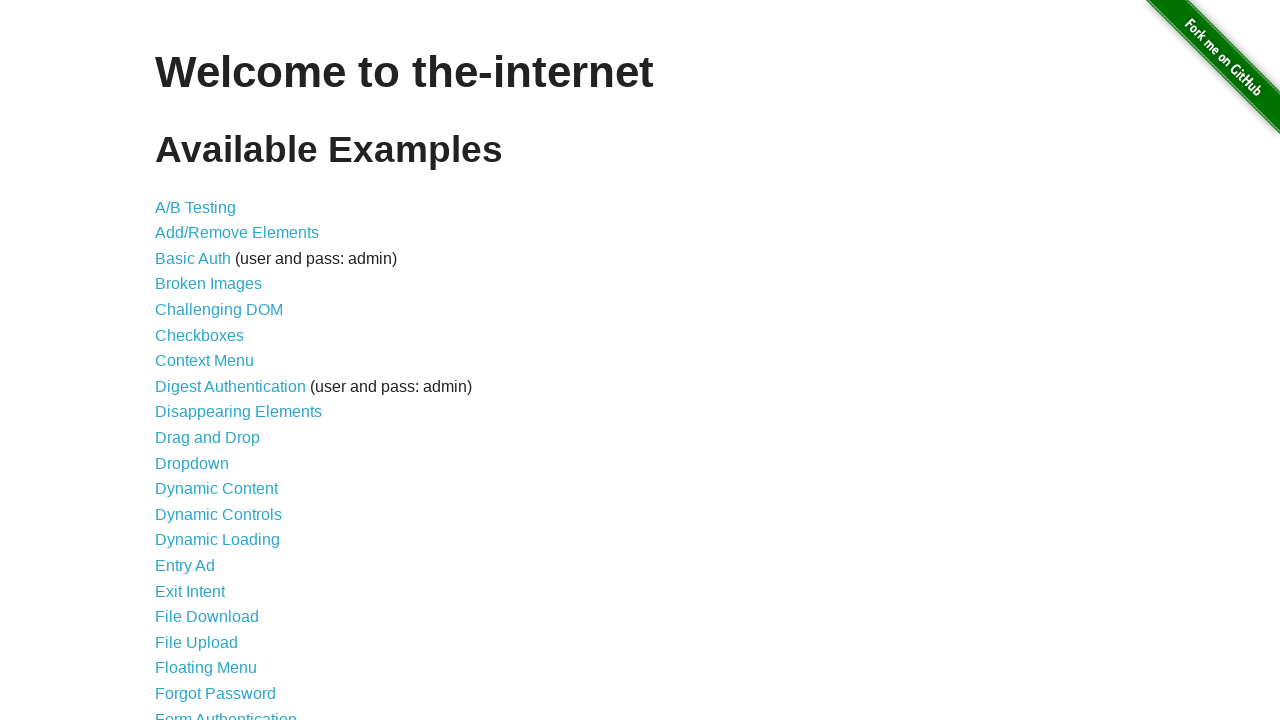

Injected jQuery library into page if not already present
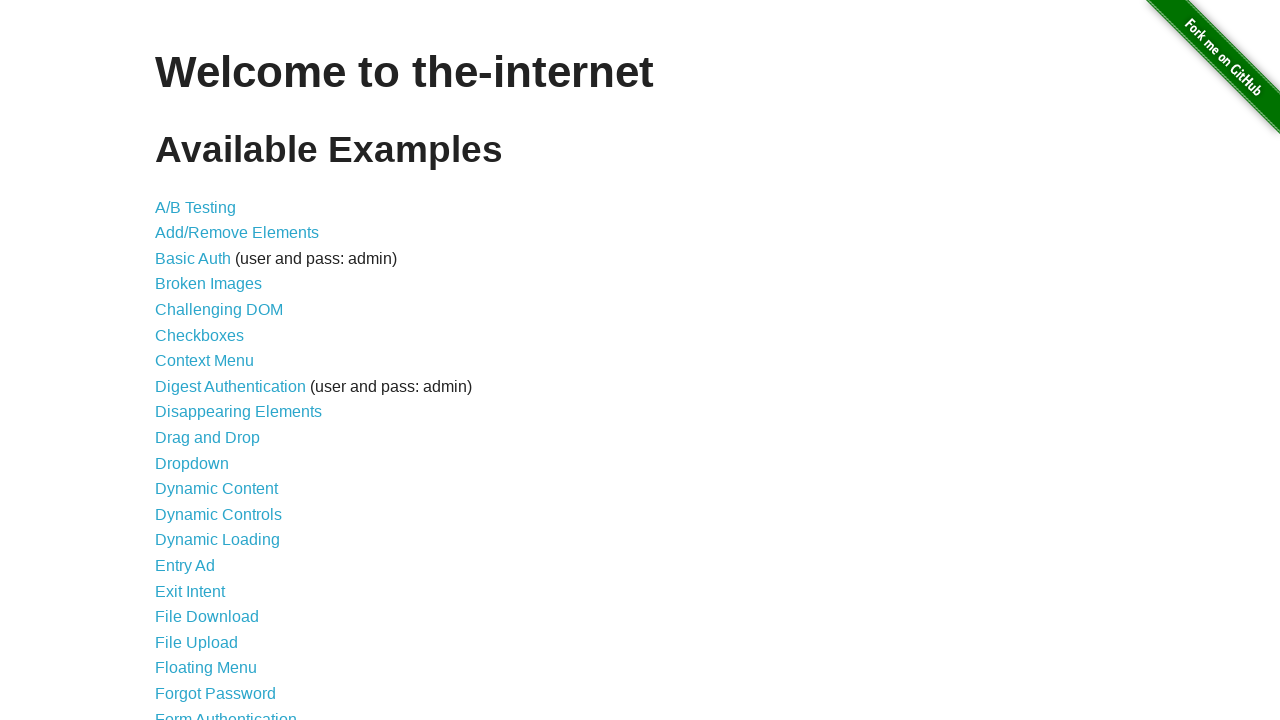

jQuery library loaded and ready
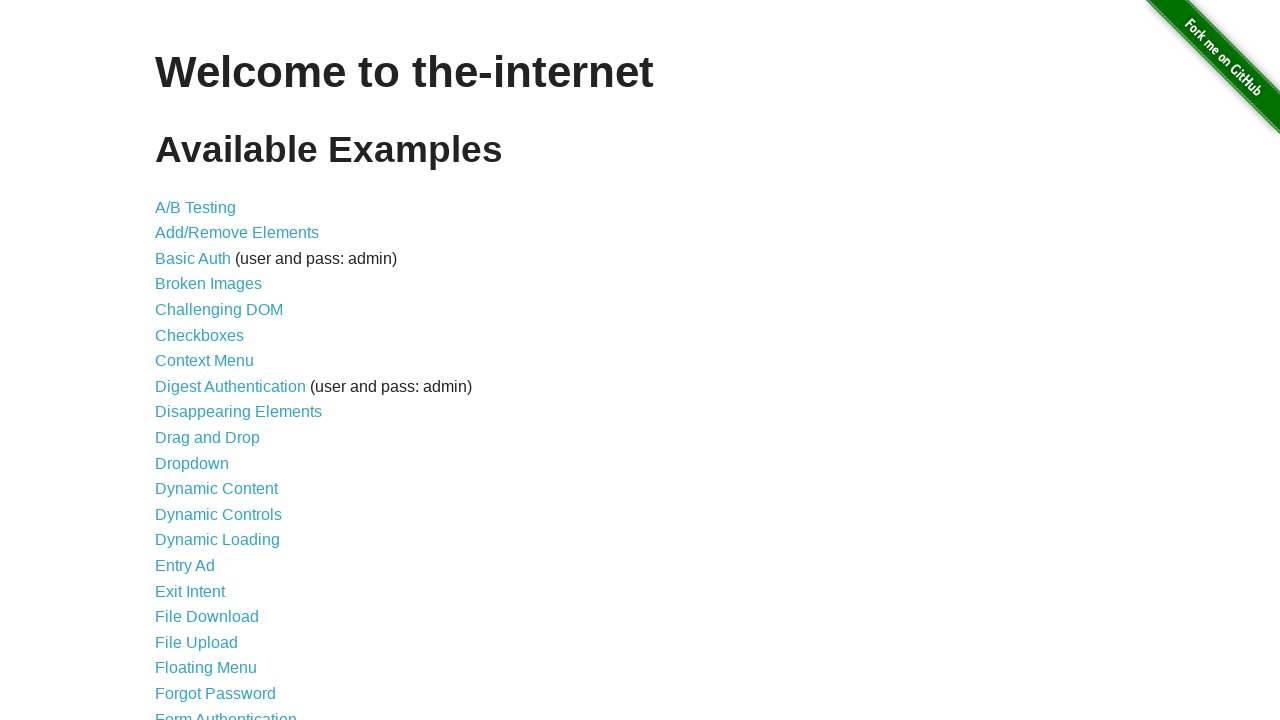

Loaded jQuery Growl JavaScript library
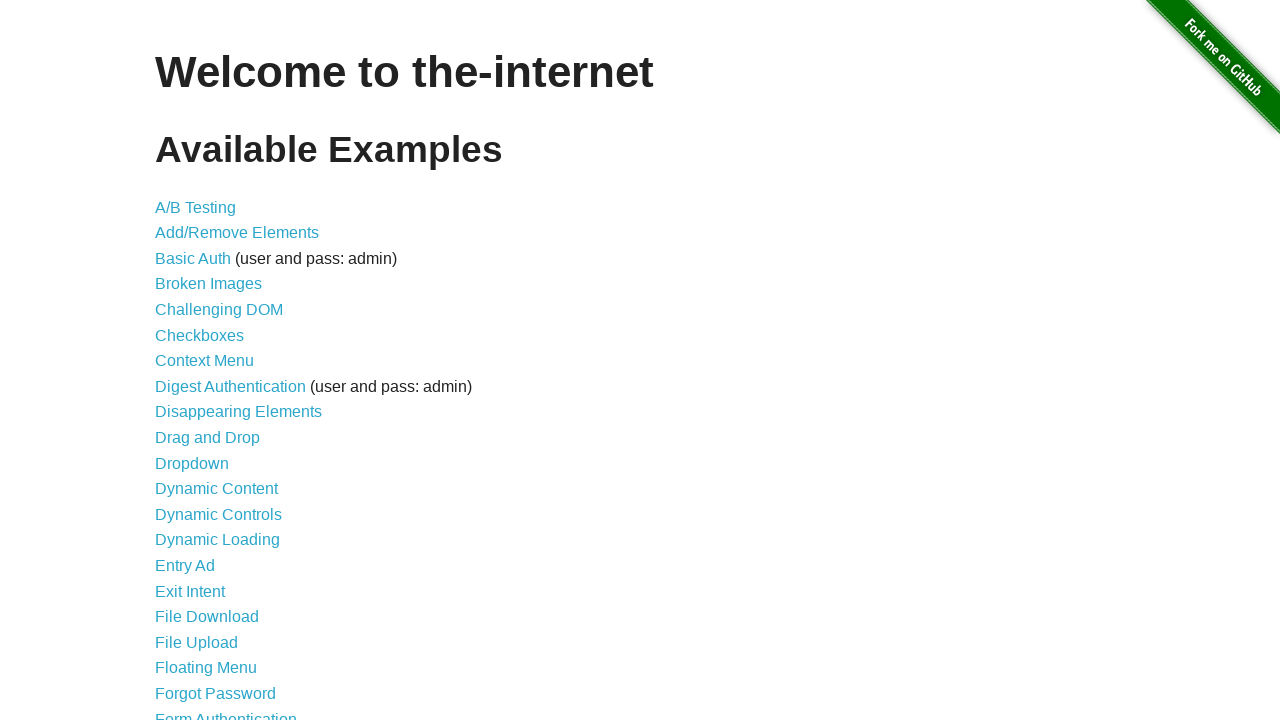

Injected jQuery Growl stylesheet into page
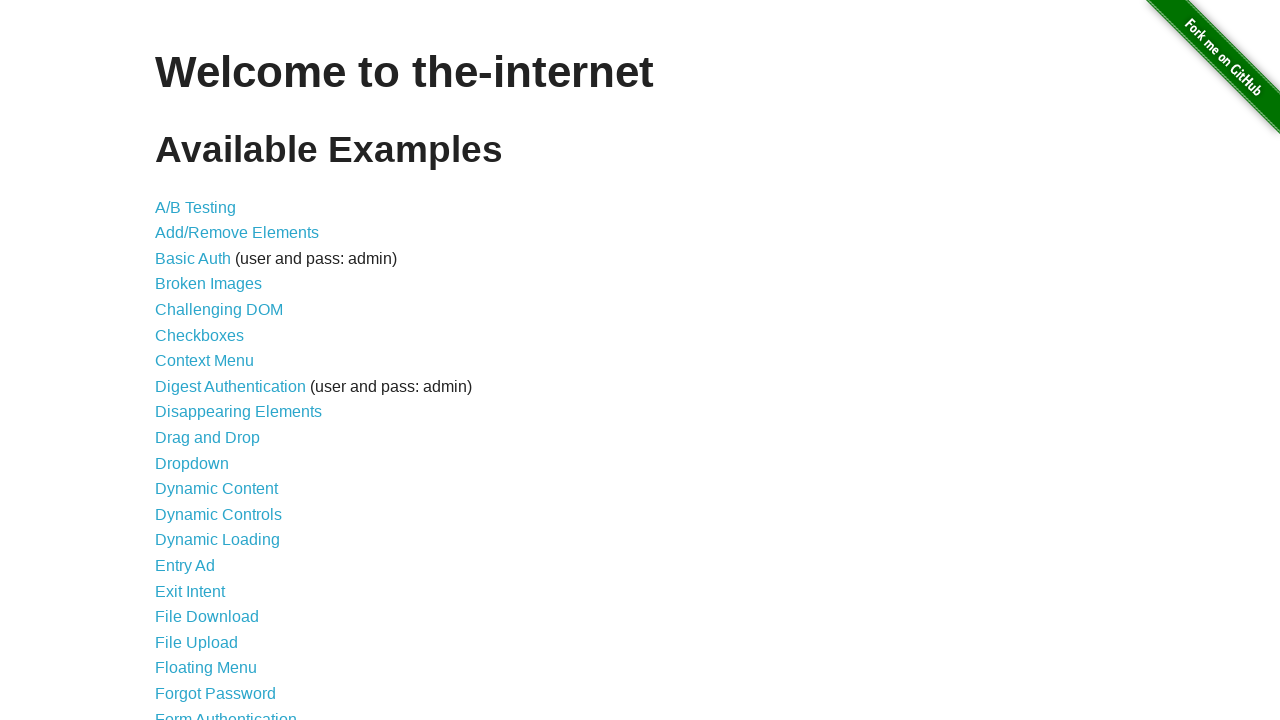

jQuery Growl library fully loaded and $.growl function is available
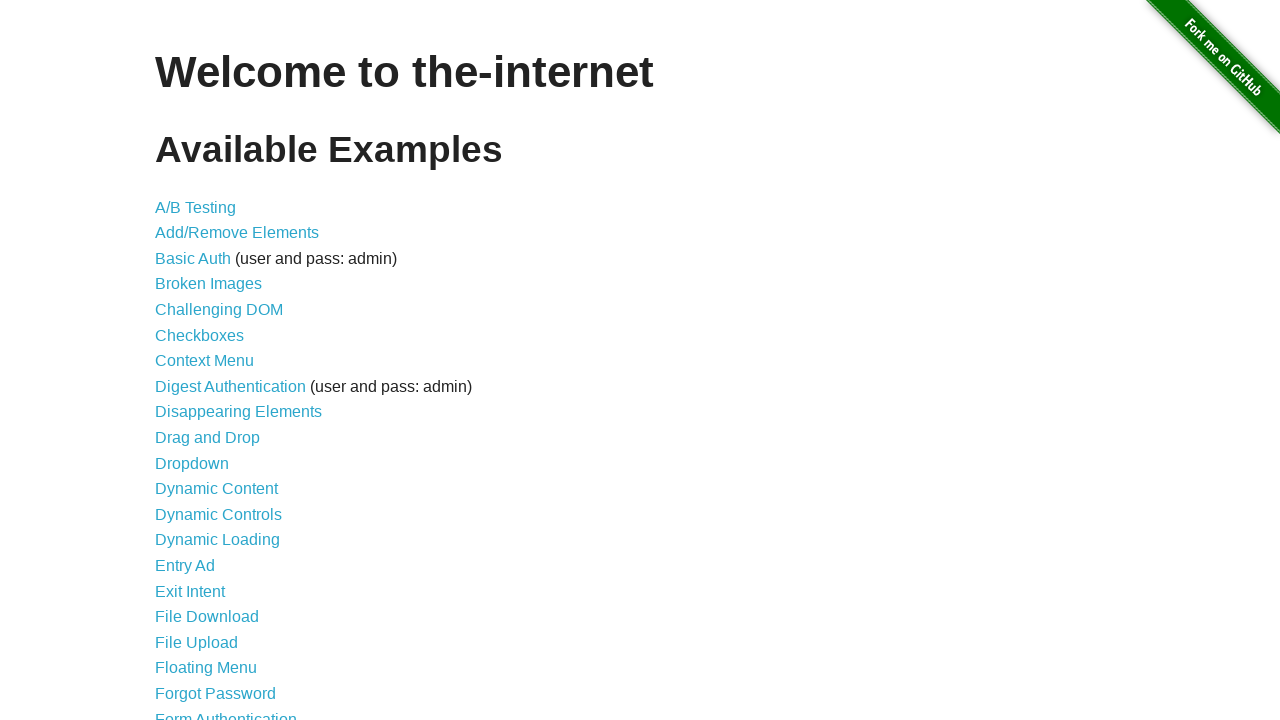

Displayed jQuery Growl notification with title 'GET' and message '/'
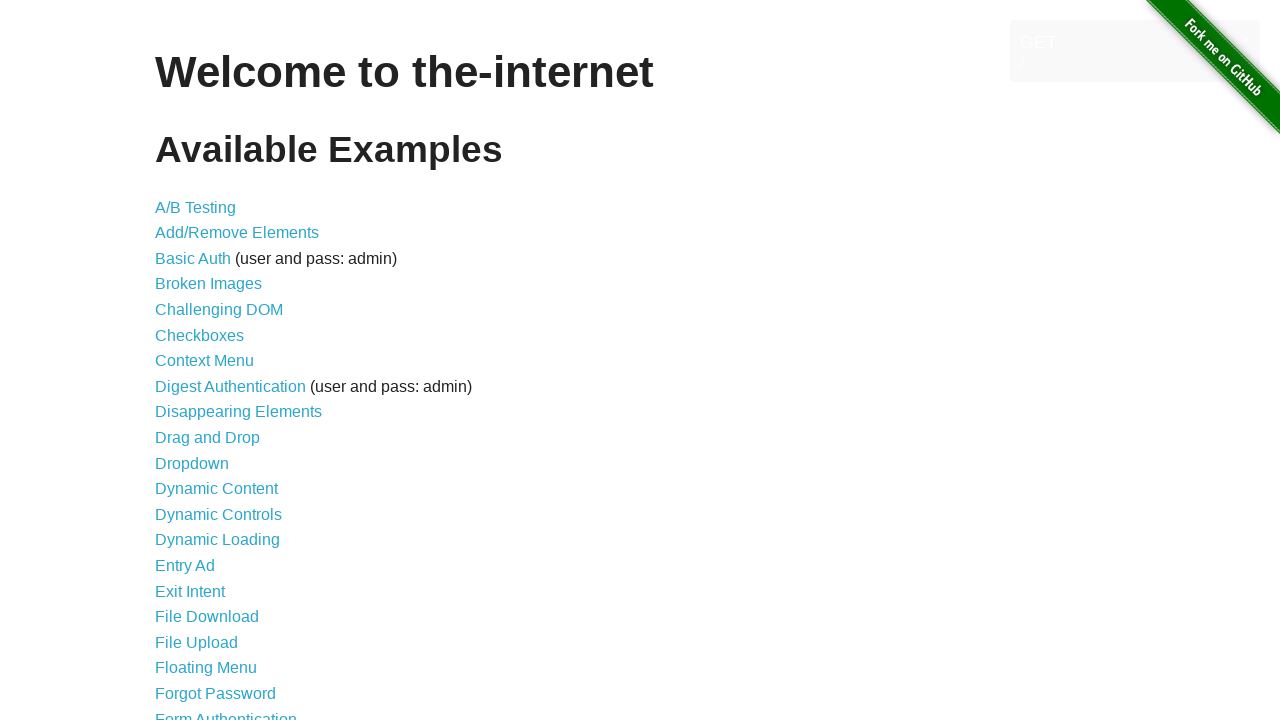

Growl notification element appeared on page
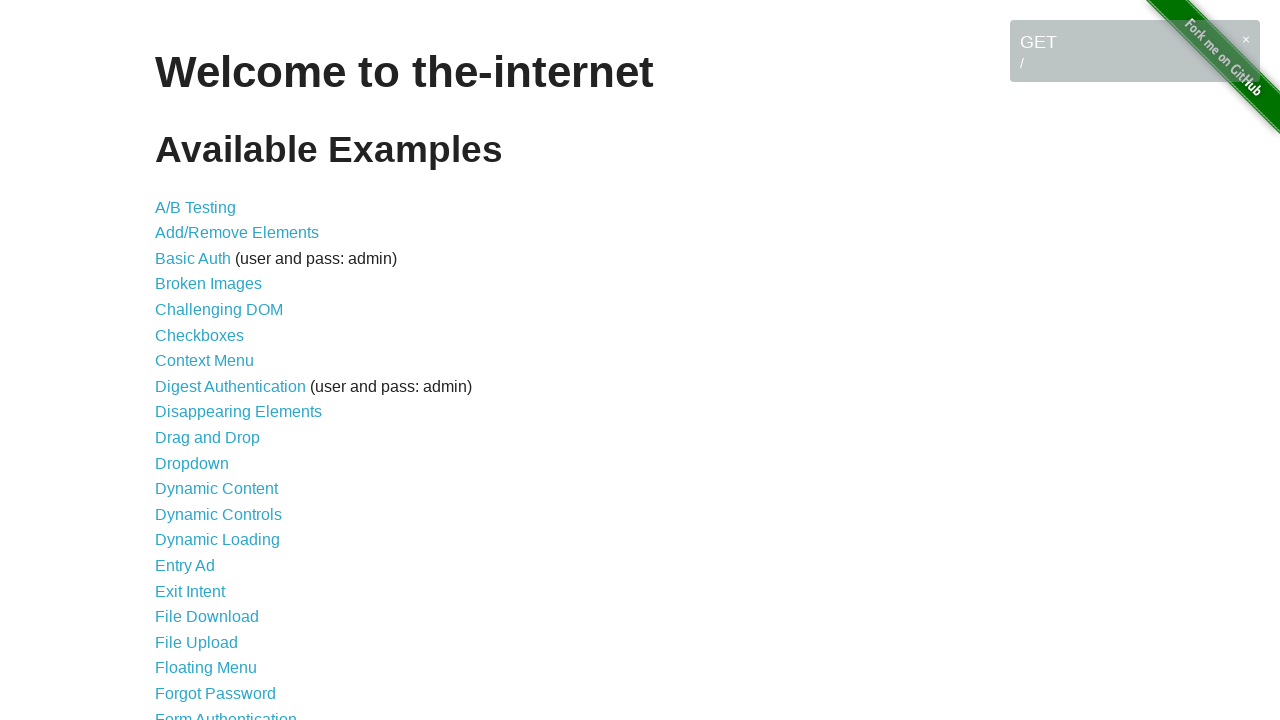

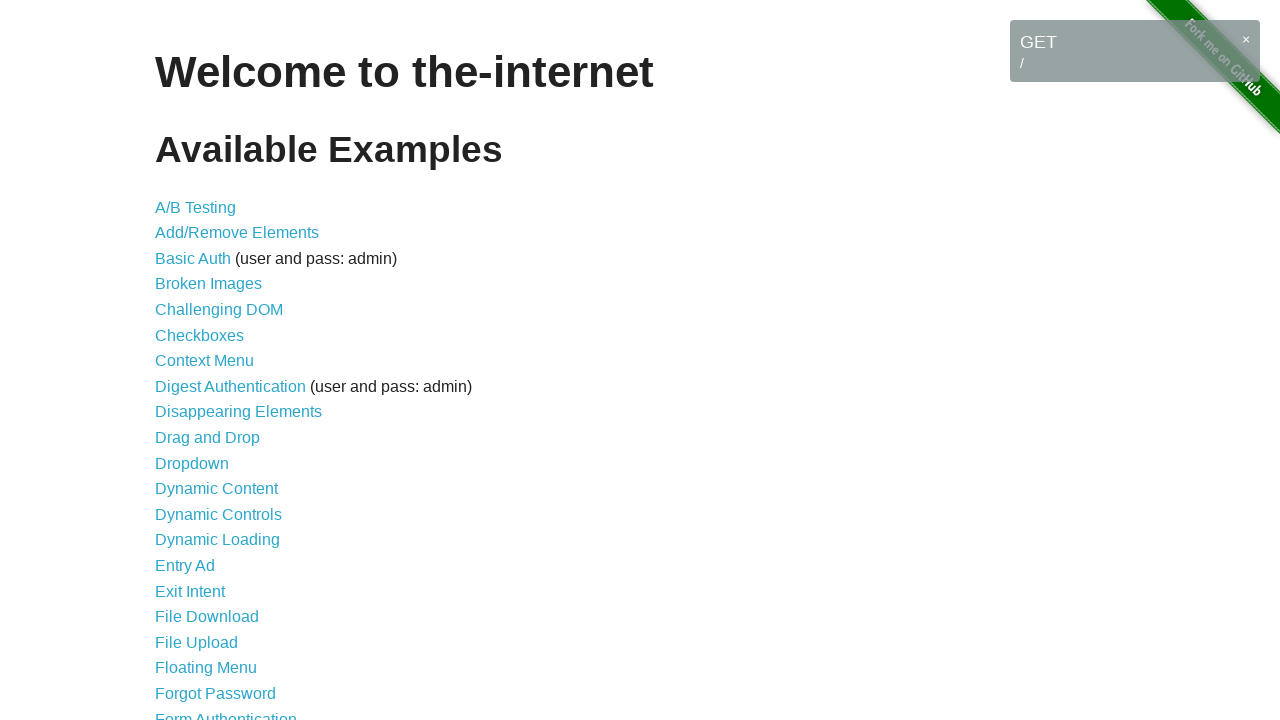